Verifies that the login button is displayed on the login page

Starting URL: https://the-internet.herokuapp.com/

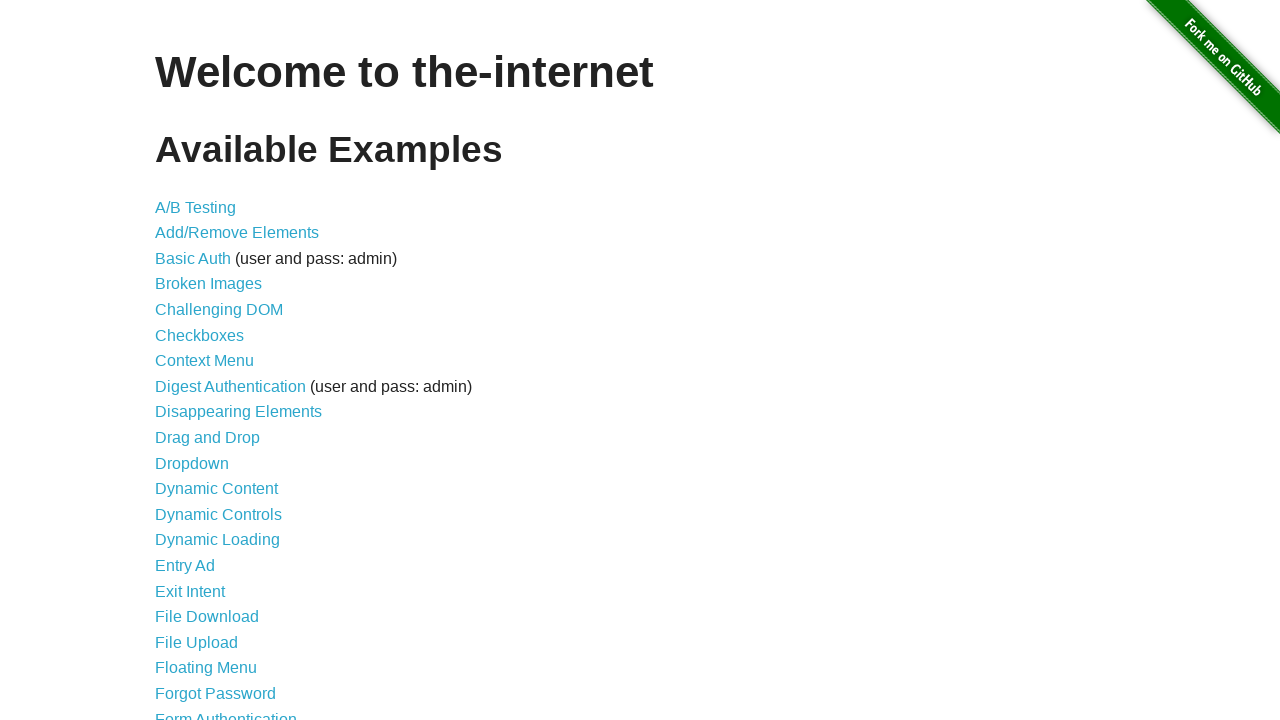

Clicked on Form Authentication link at (226, 712) on xpath=//a[@href="/login"]
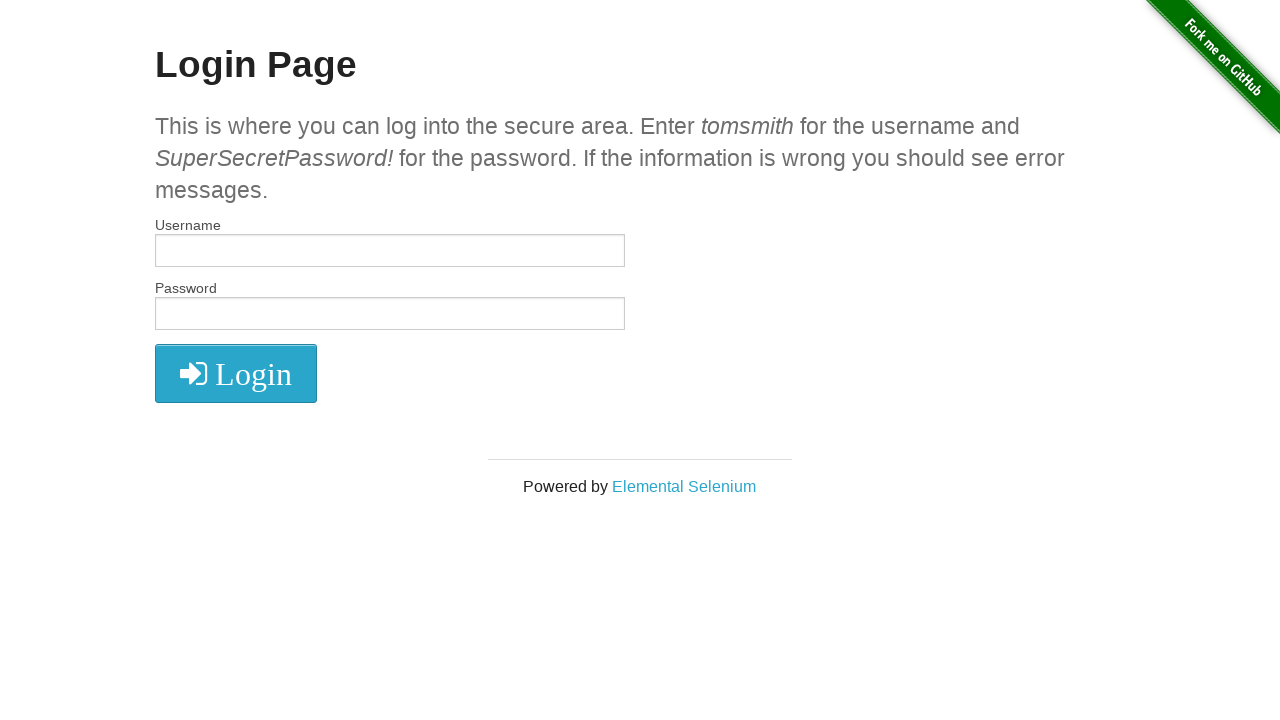

Located login button element
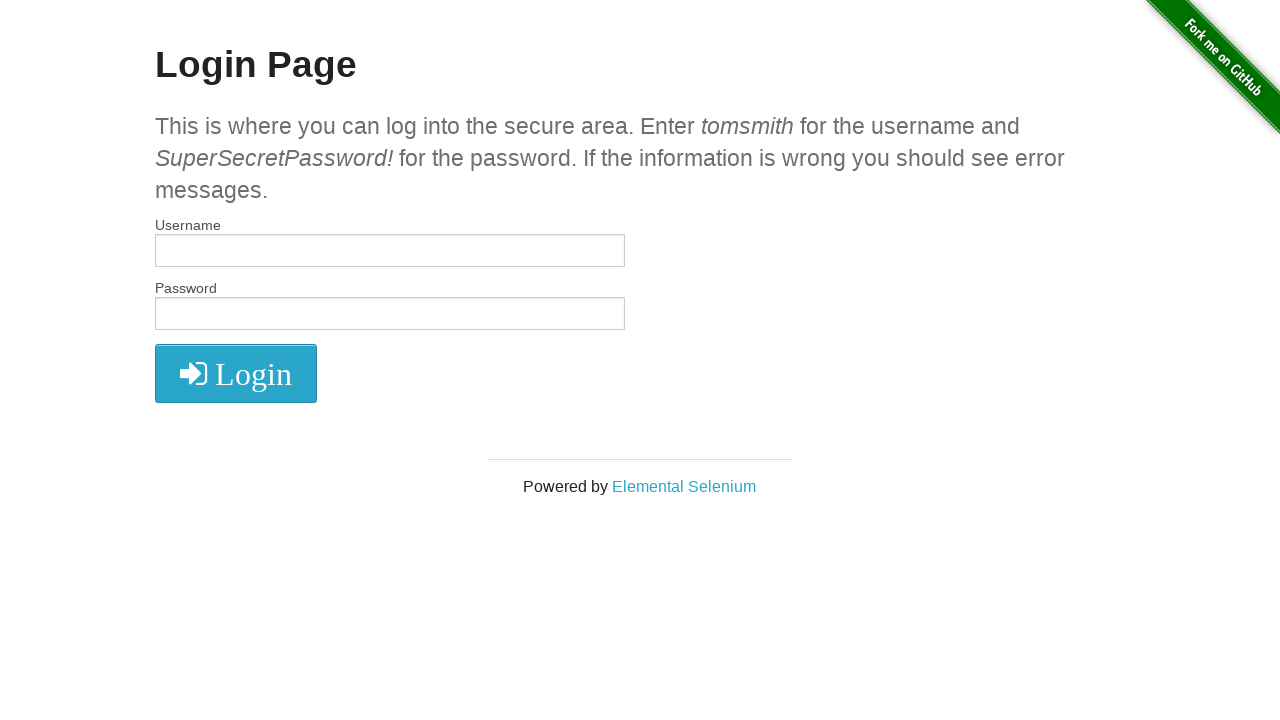

Verified that login button is displayed on the login page
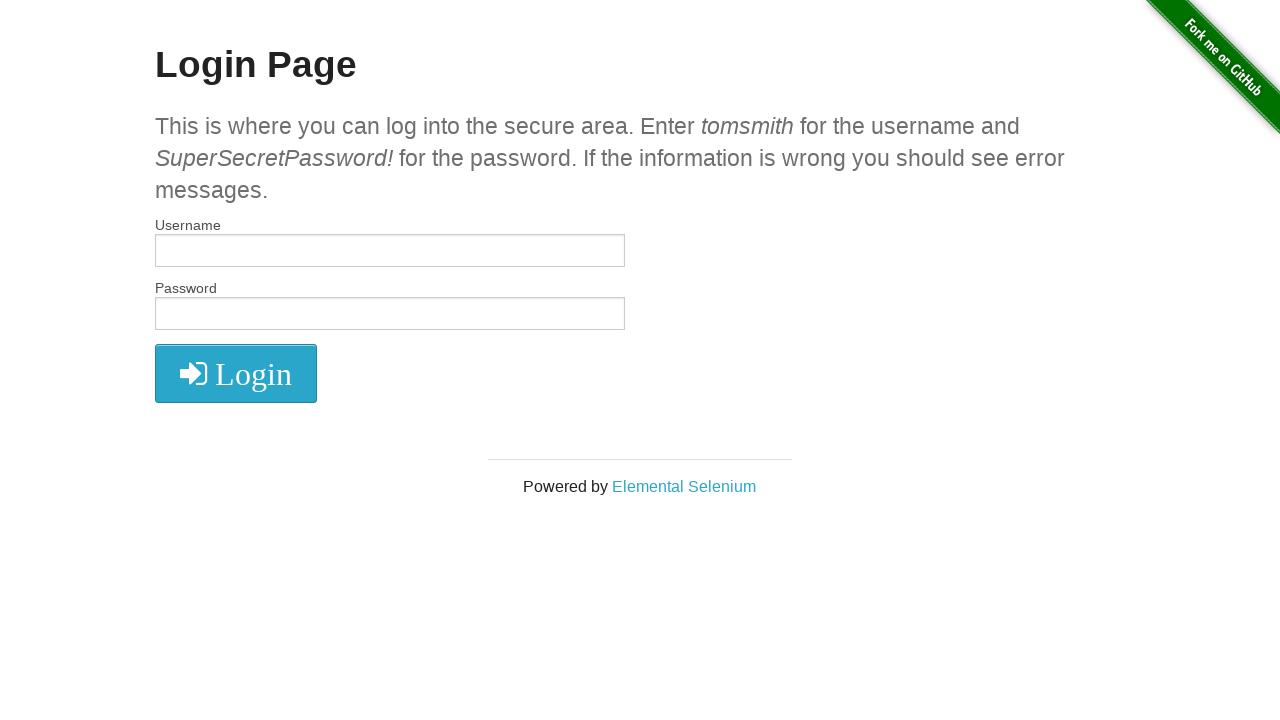

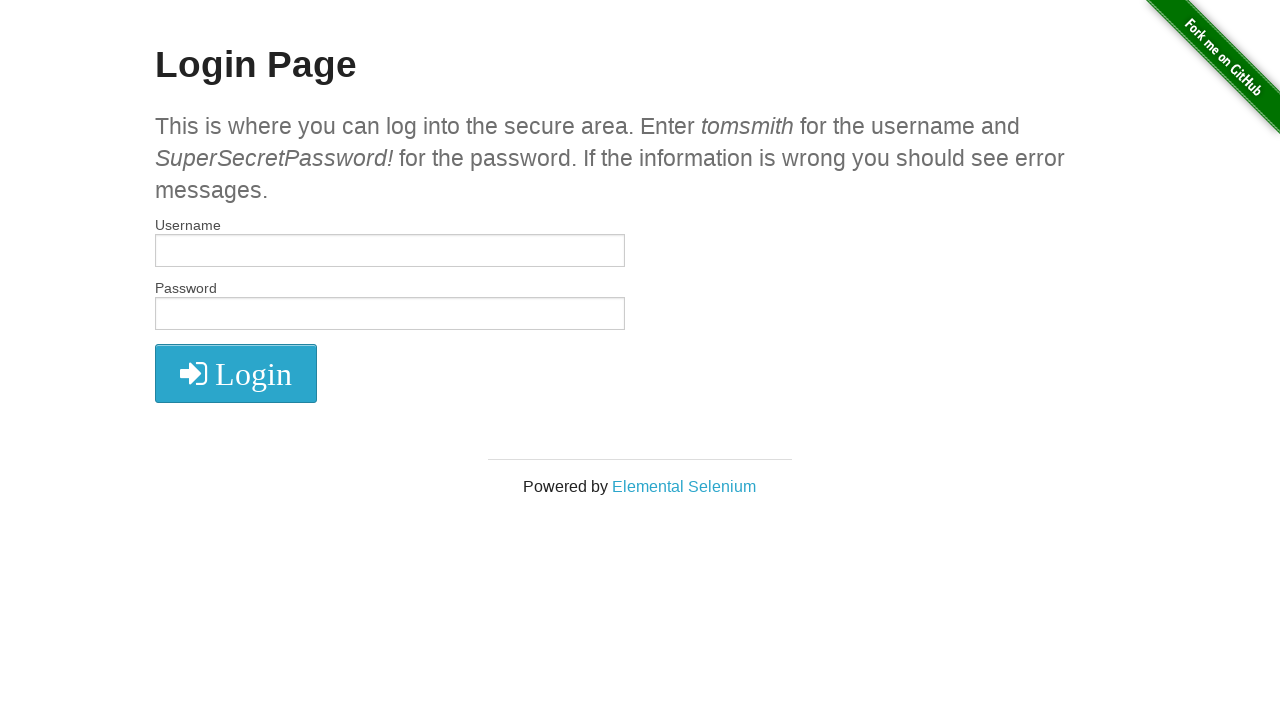